Tests JavaScript scroll functionality by scrolling down to a "CYDEO" link at the bottom of a large page, then scrolling back up to a "Home" link at the top.

Starting URL: https://practice.cydeo.com/large

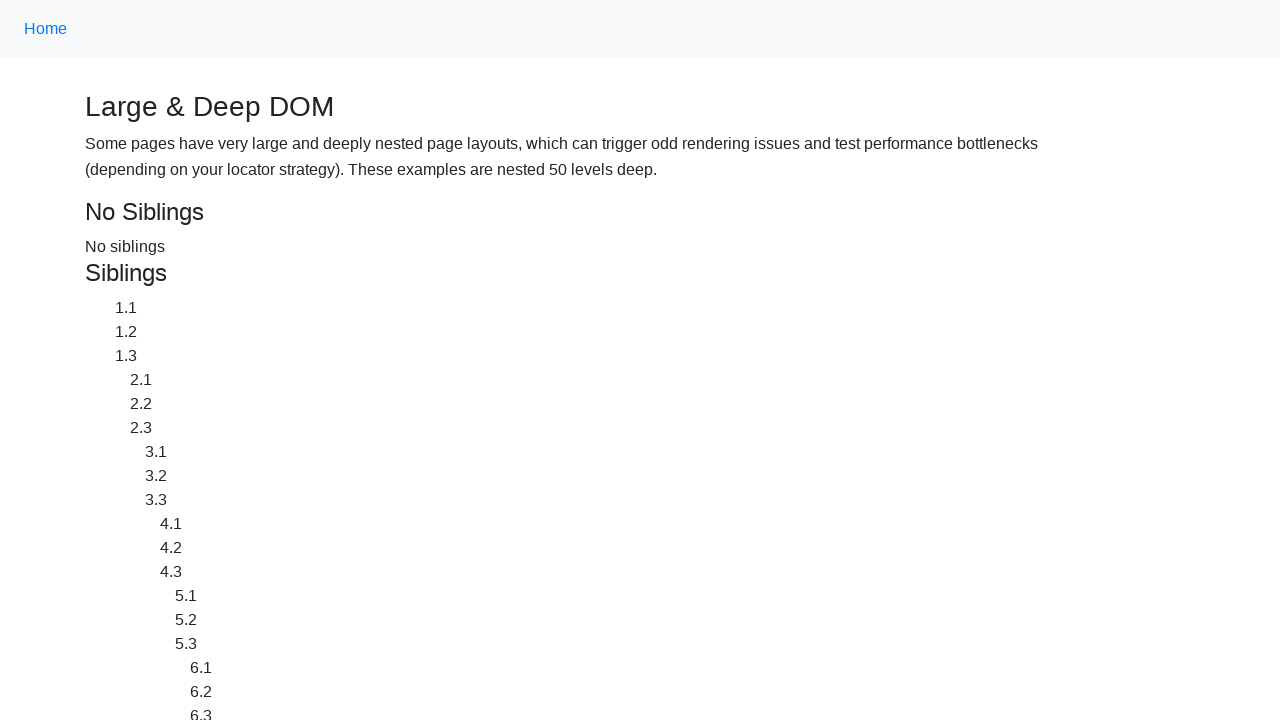

Located CYDEO link at the bottom of the page
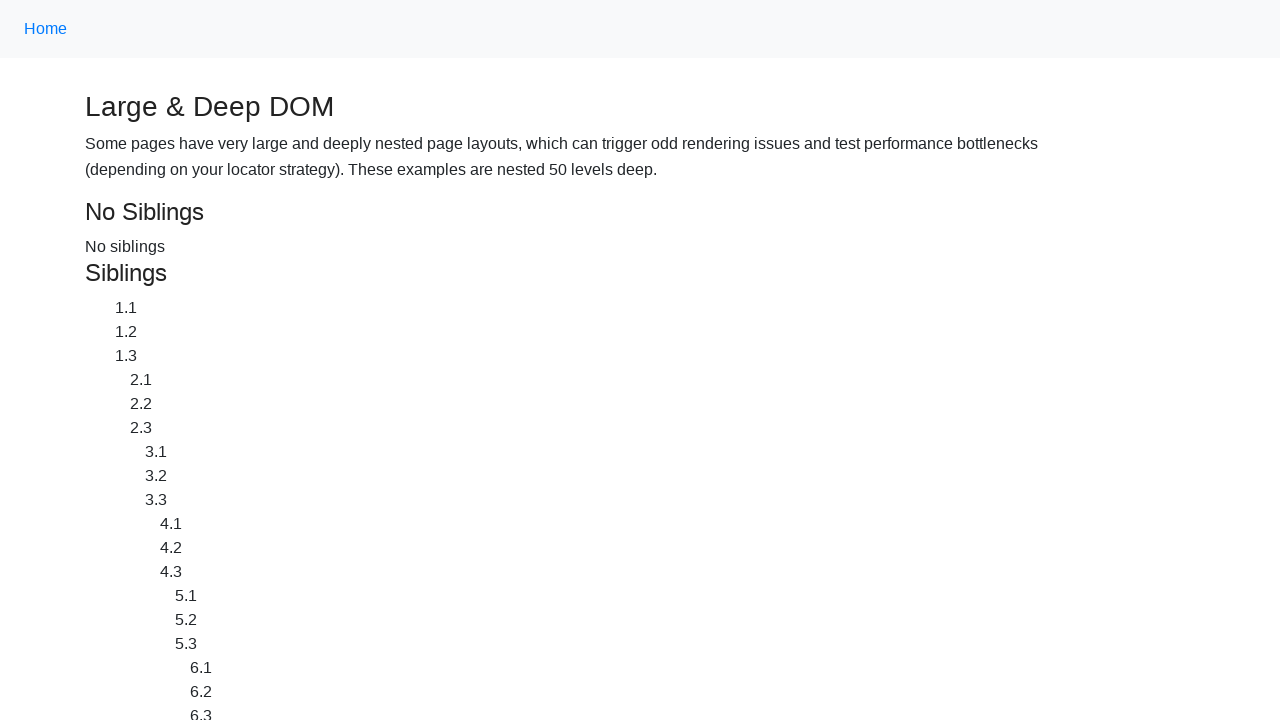

Located Home link at the top of the page
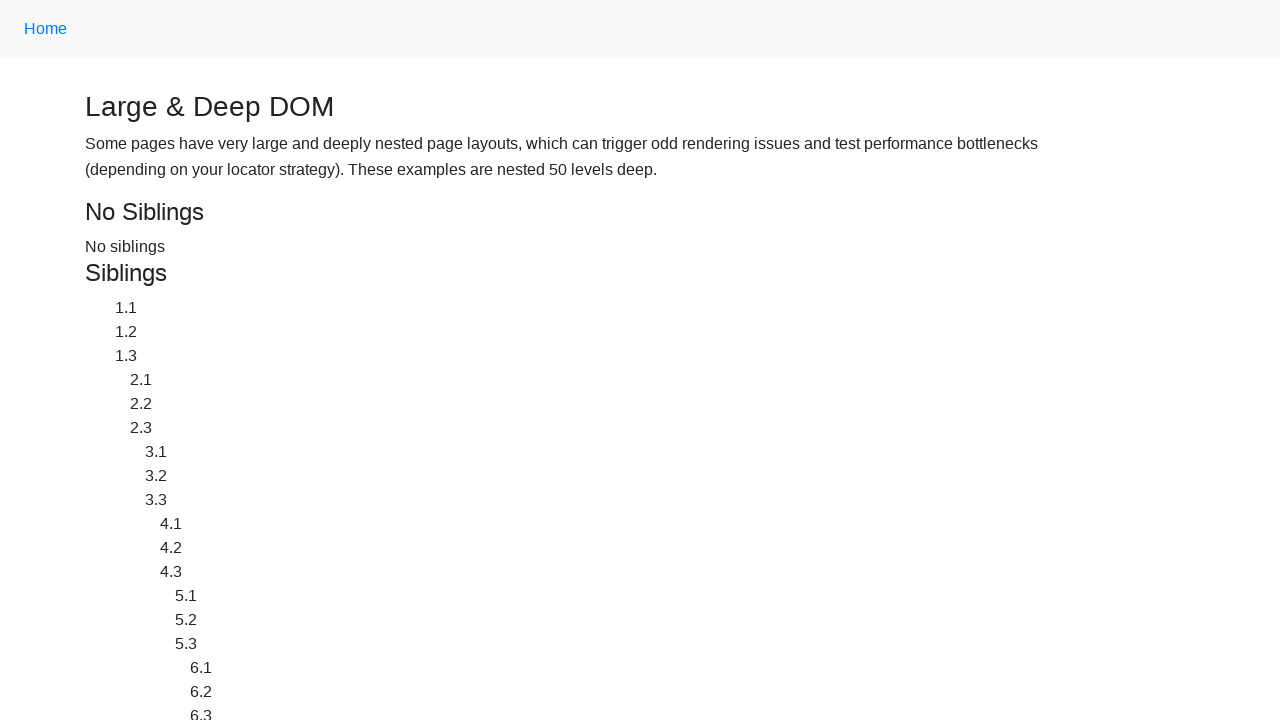

Scrolled down to CYDEO link at bottom of page
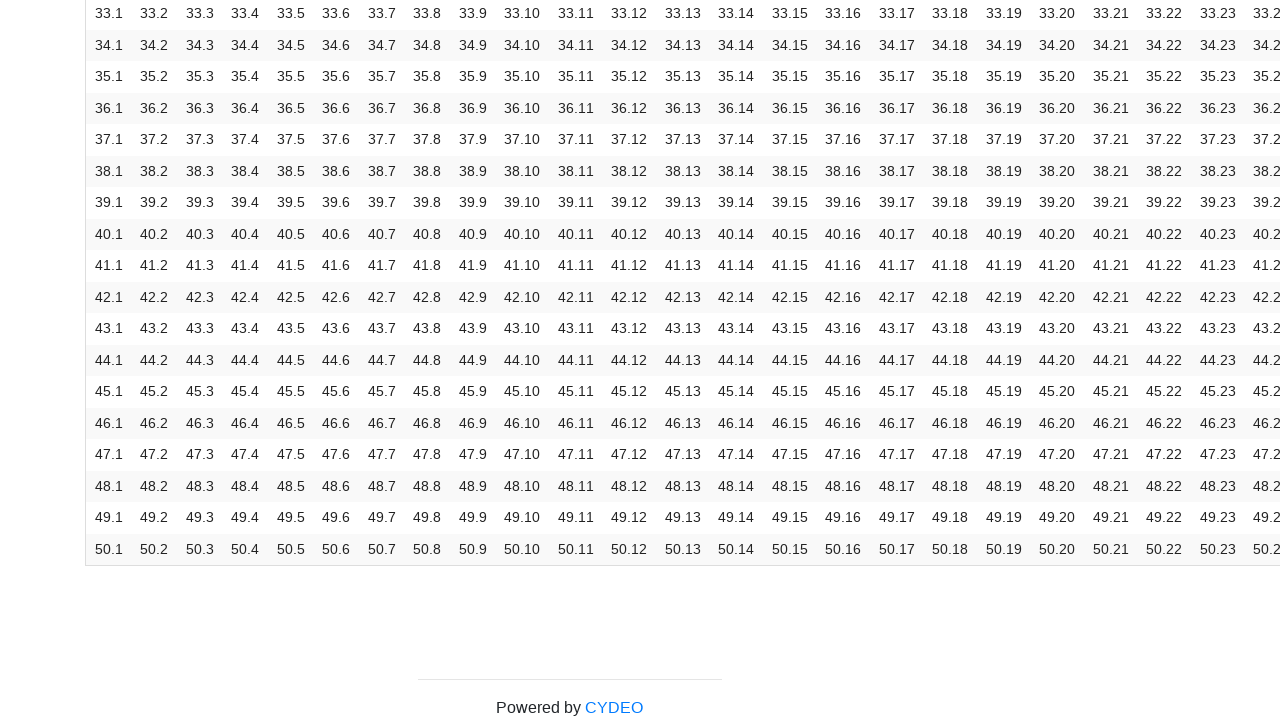

Waited 1 second to observe scroll to bottom
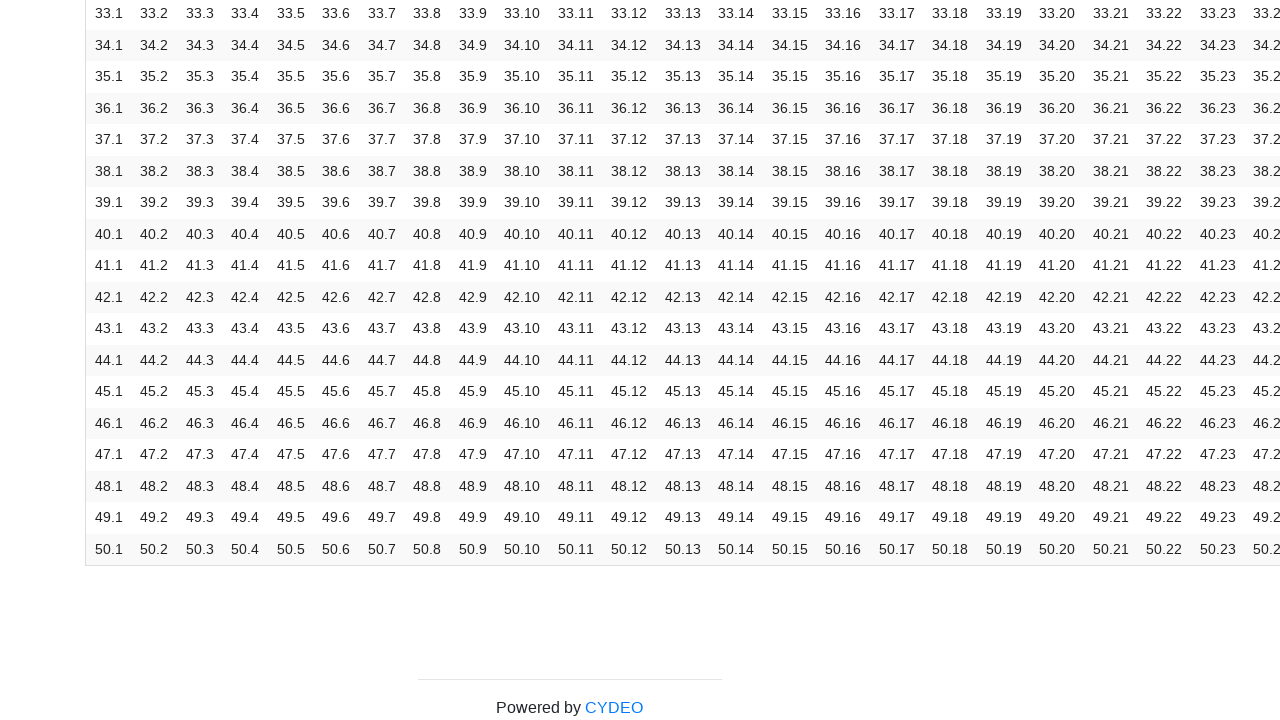

Scrolled up to Home link at top of page
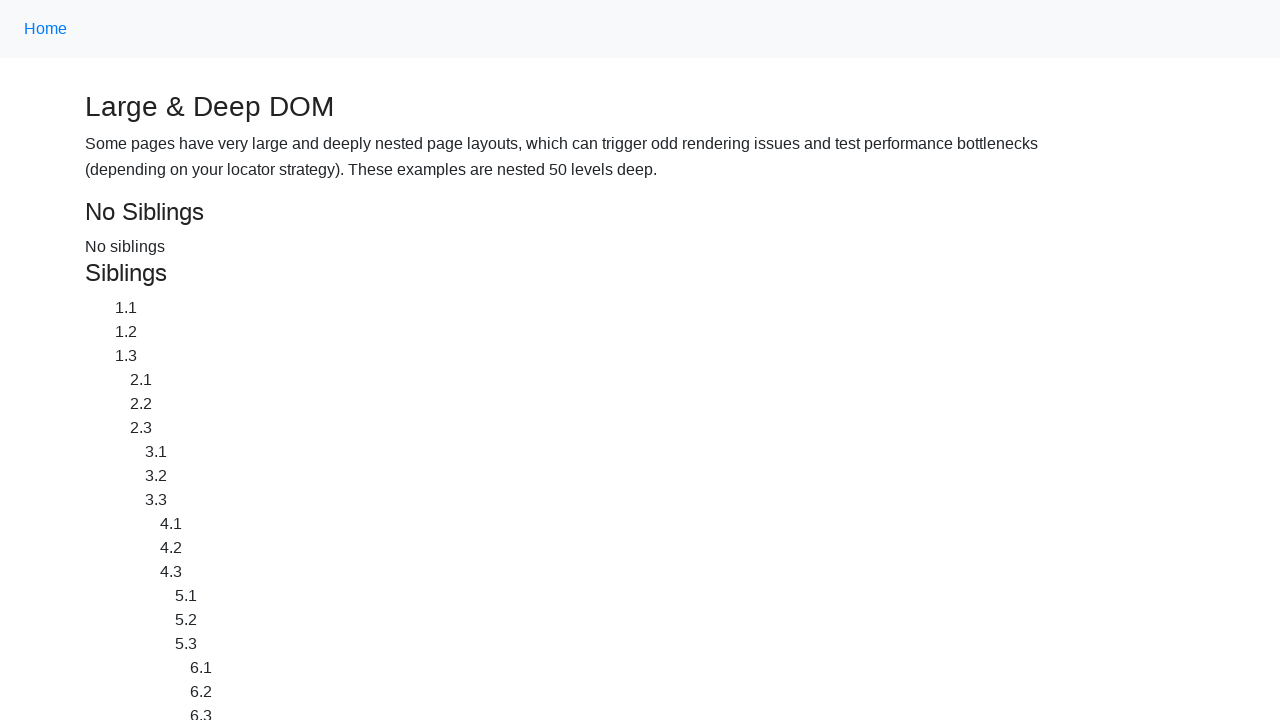

Waited 1 second to observe scroll to top
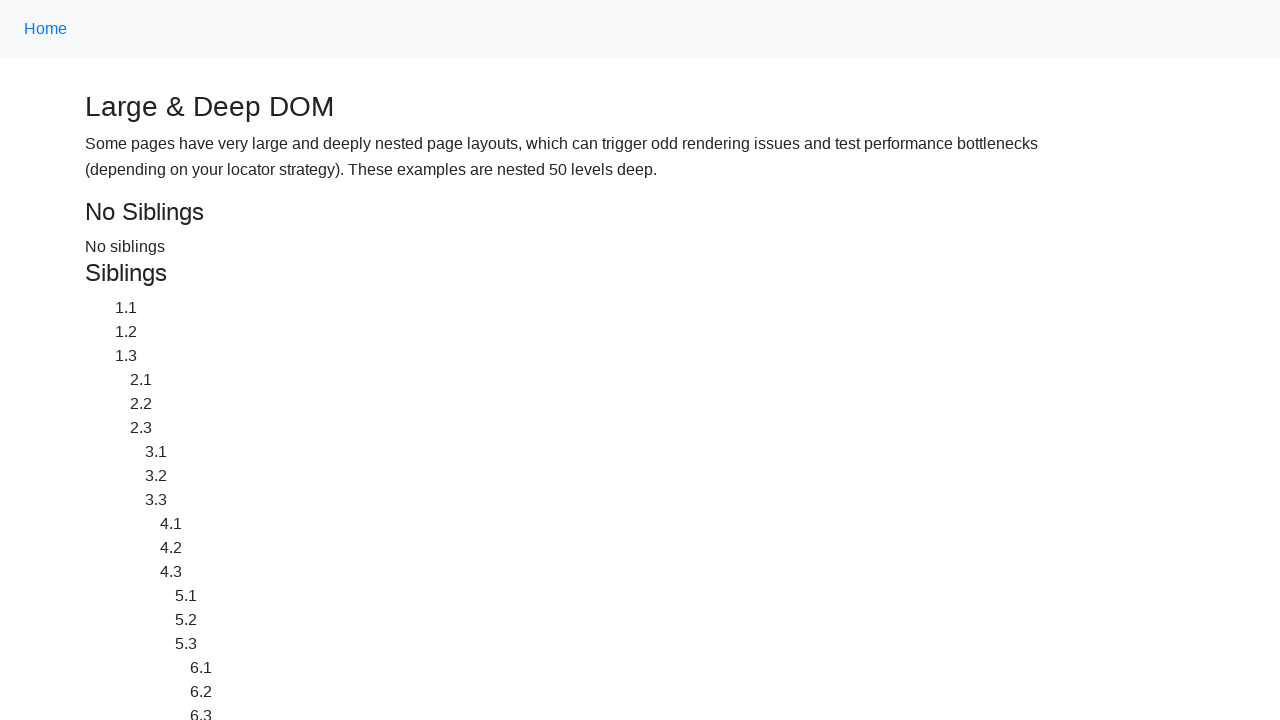

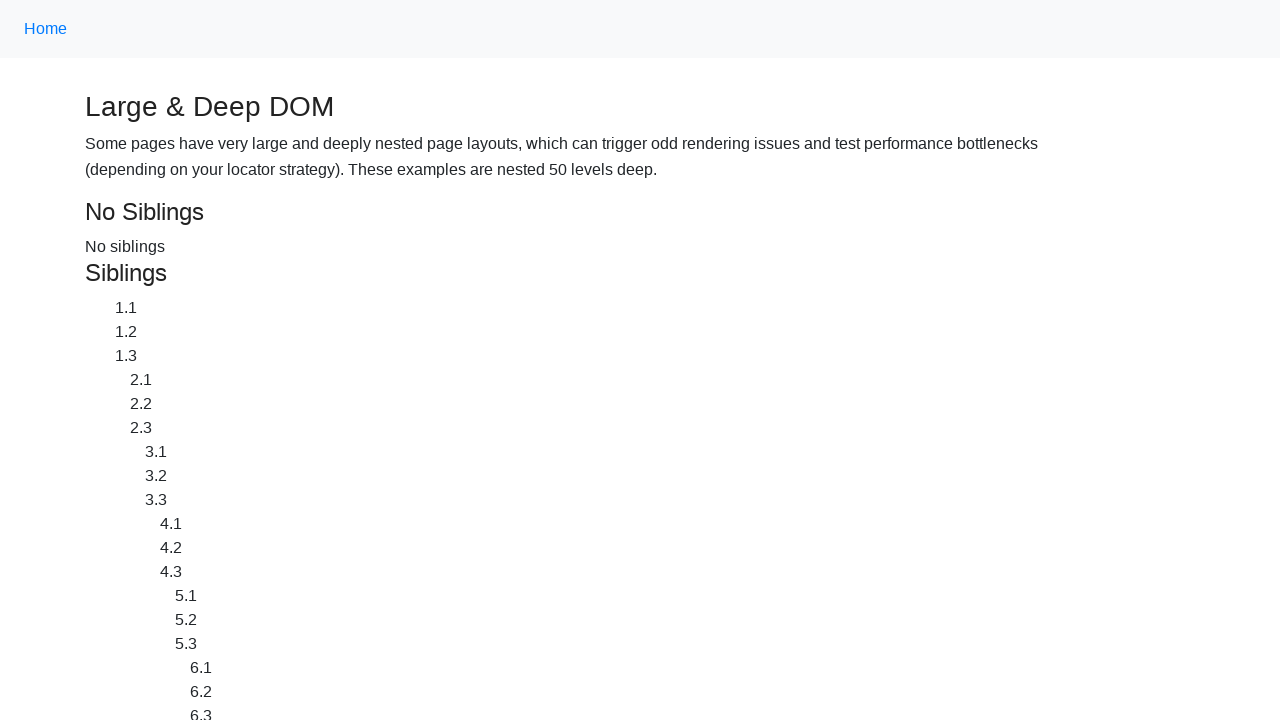